Tests dropdown/select element functionality by selecting options using three different methods: by visible text, by index, and by value.

Starting URL: https://training-support.net/webelements/selects

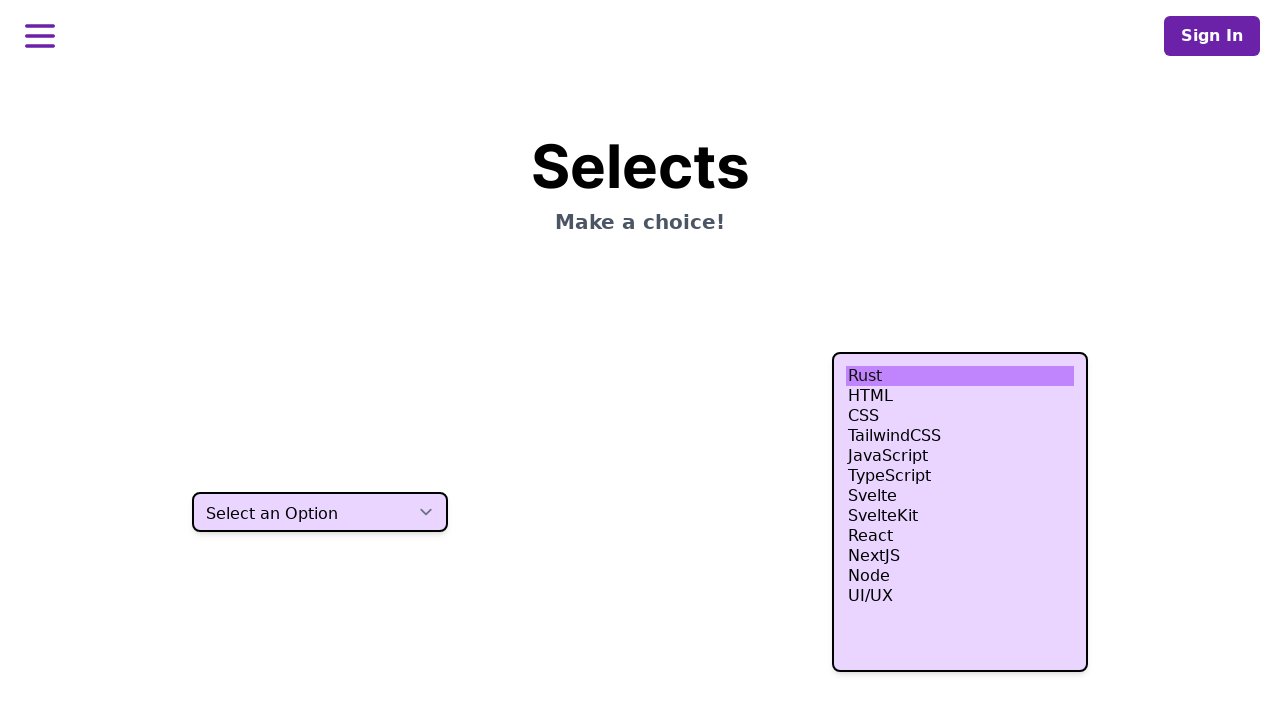

Waited for dropdown element to be available
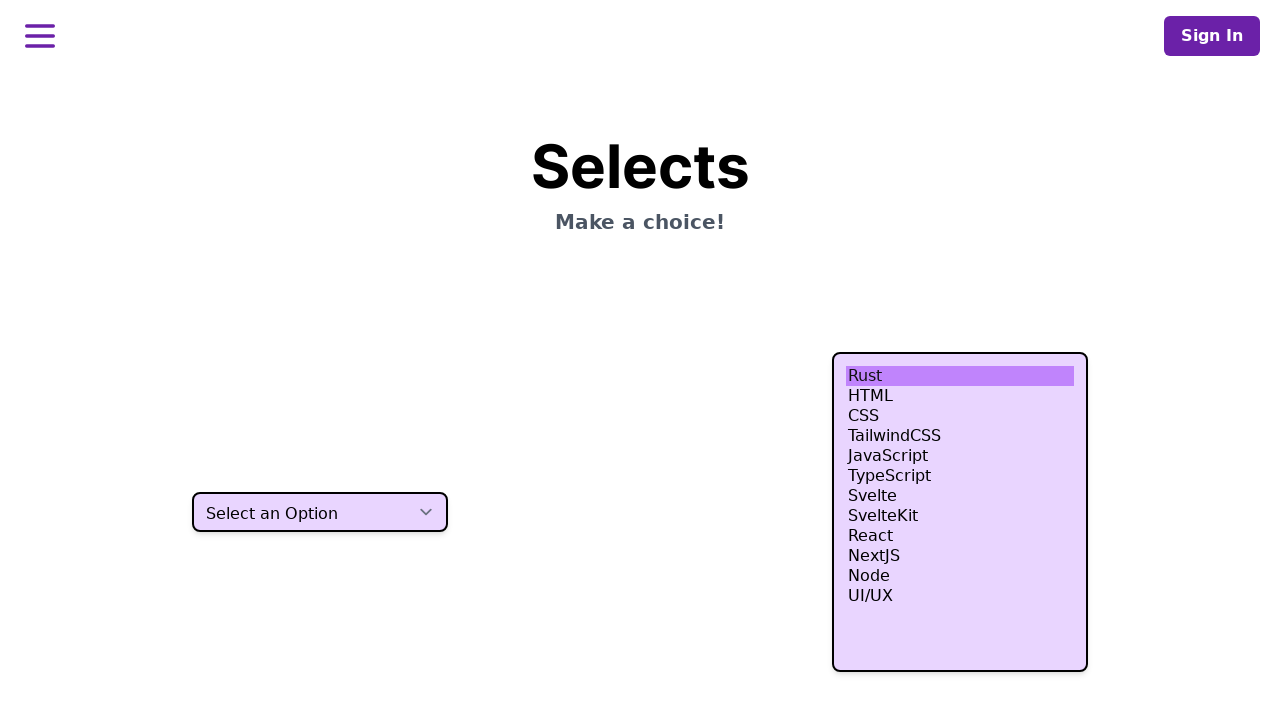

Selected dropdown option by visible text 'One' on select.h-10
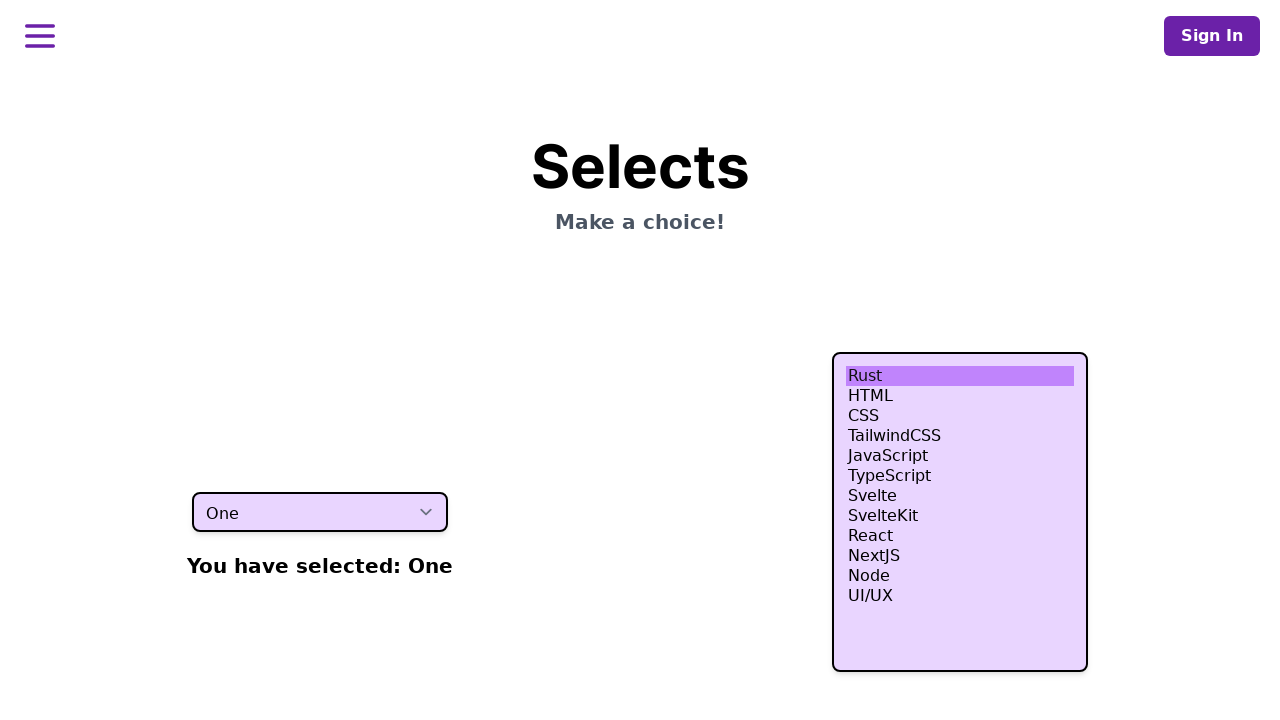

Selected dropdown option by index 2 (third option) on select.h-10
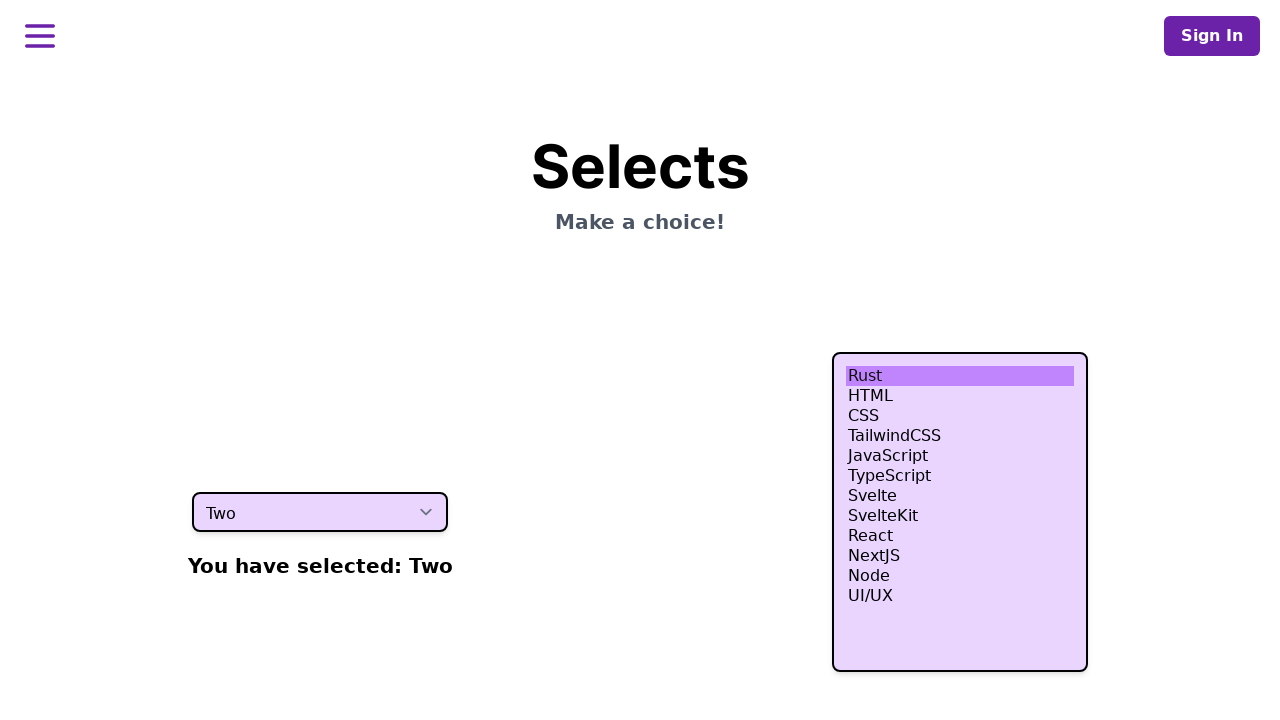

Selected dropdown option by value 'three' on select.h-10
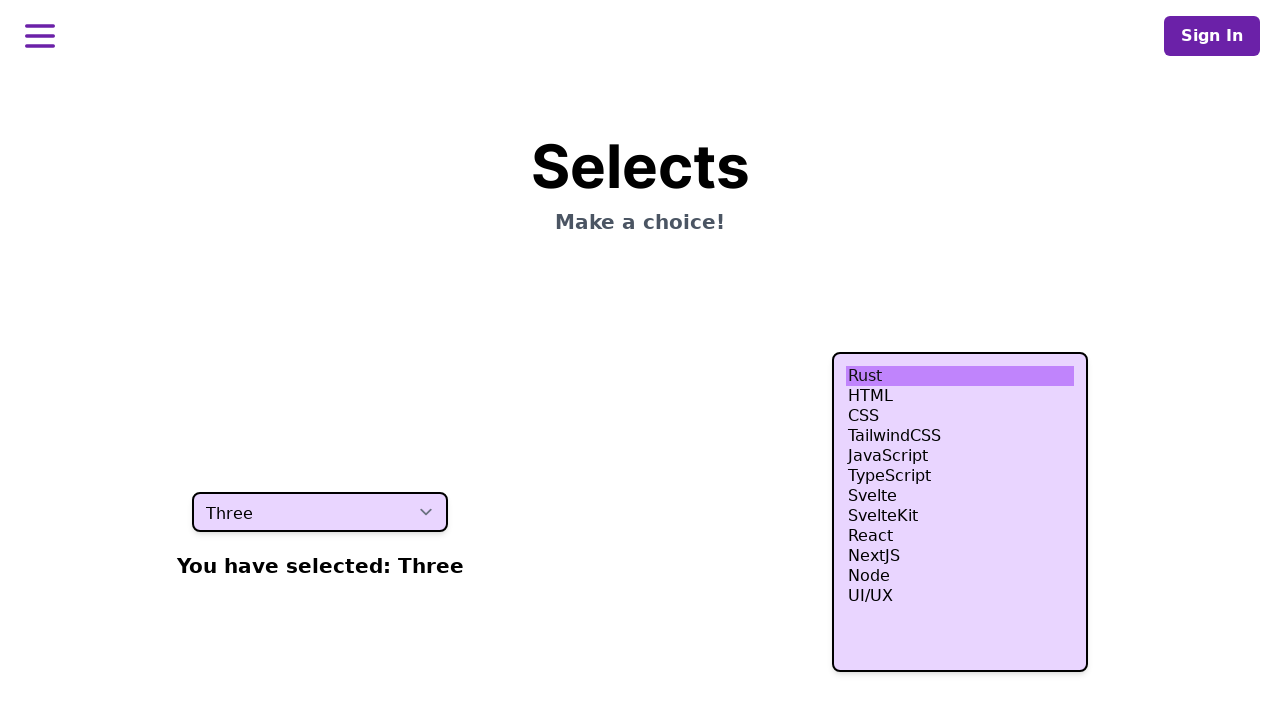

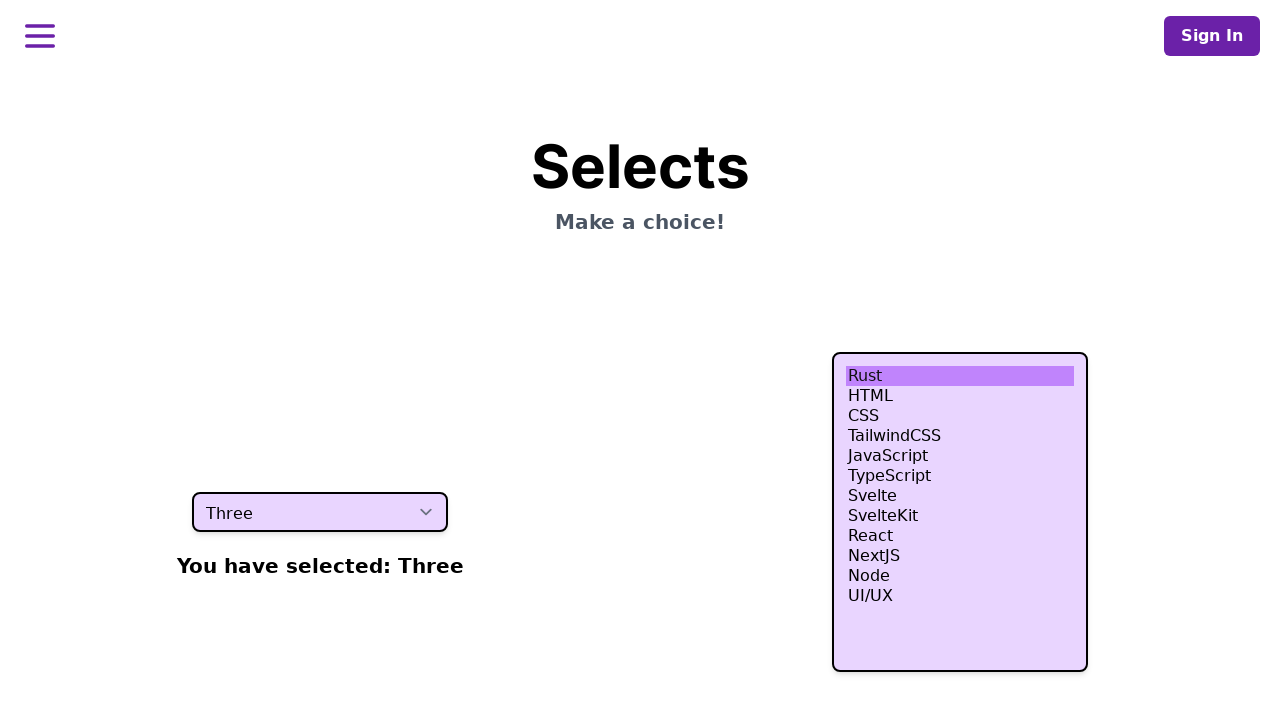